Tests modal functionality by opening a modal and clicking the close button

Starting URL: https://formy-project.herokuapp.com/modal

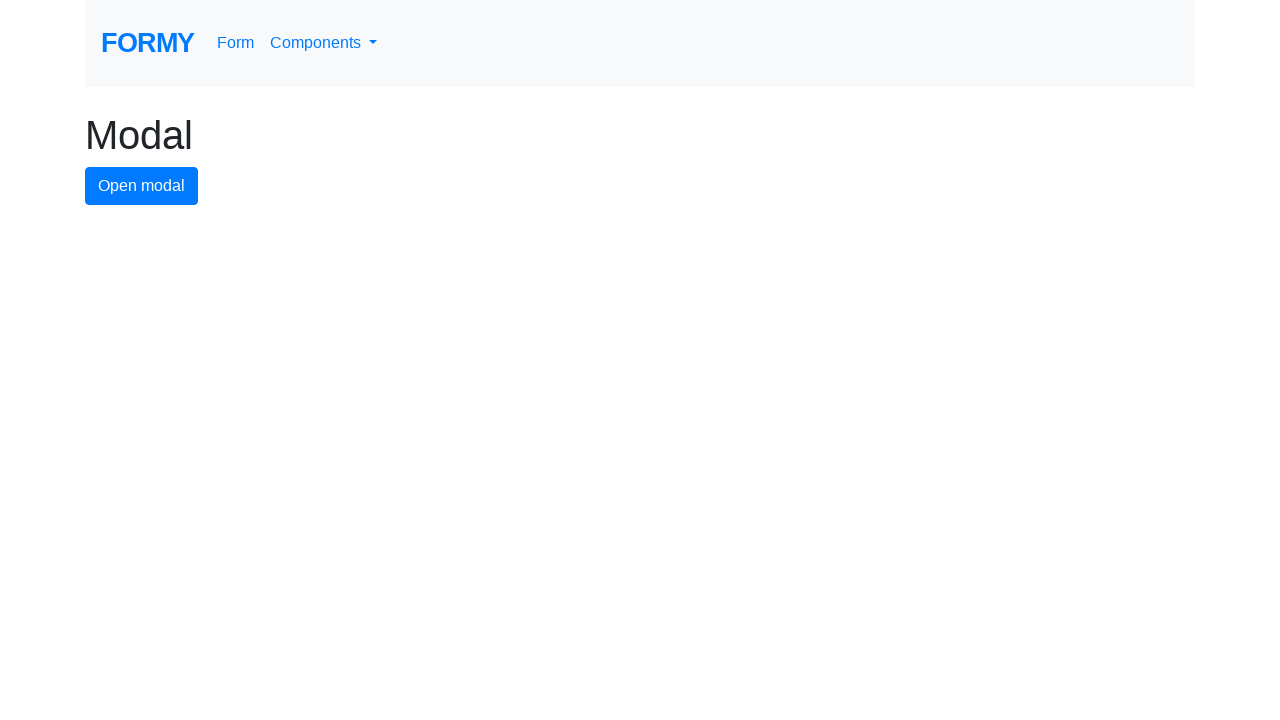

Clicked modal button to open the modal at (142, 186) on #modal-button
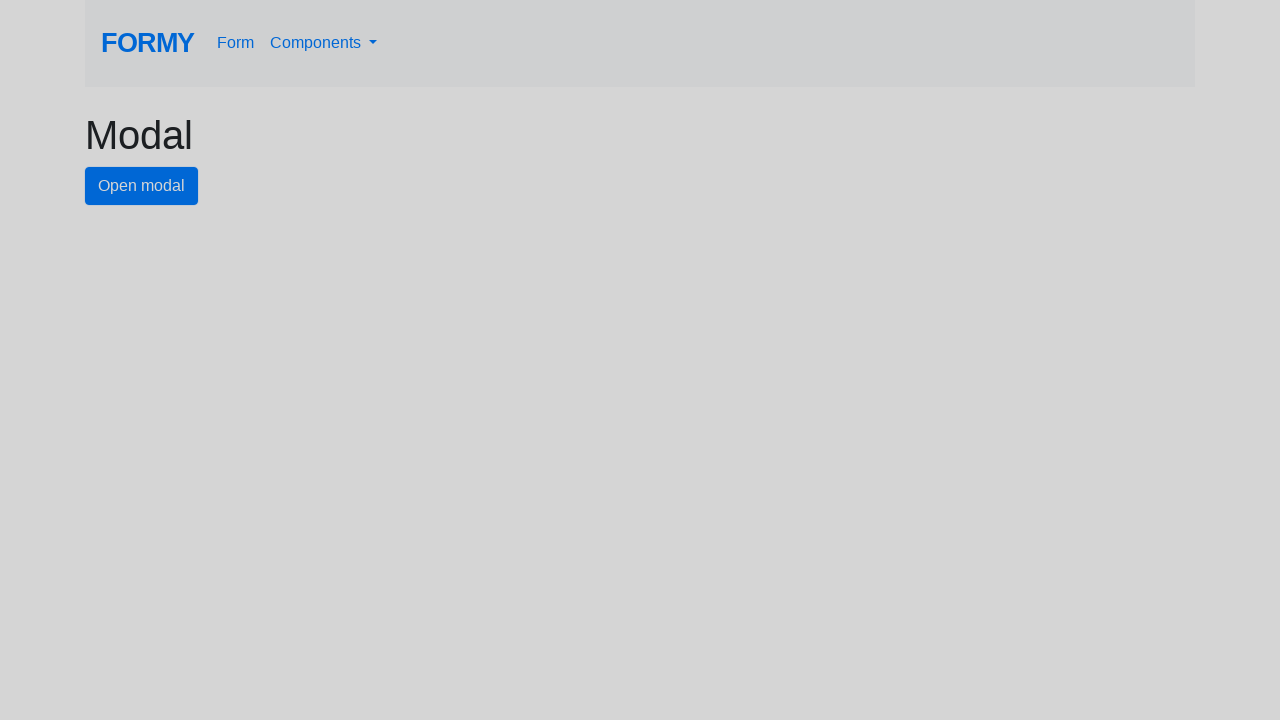

Modal appeared with close button visible
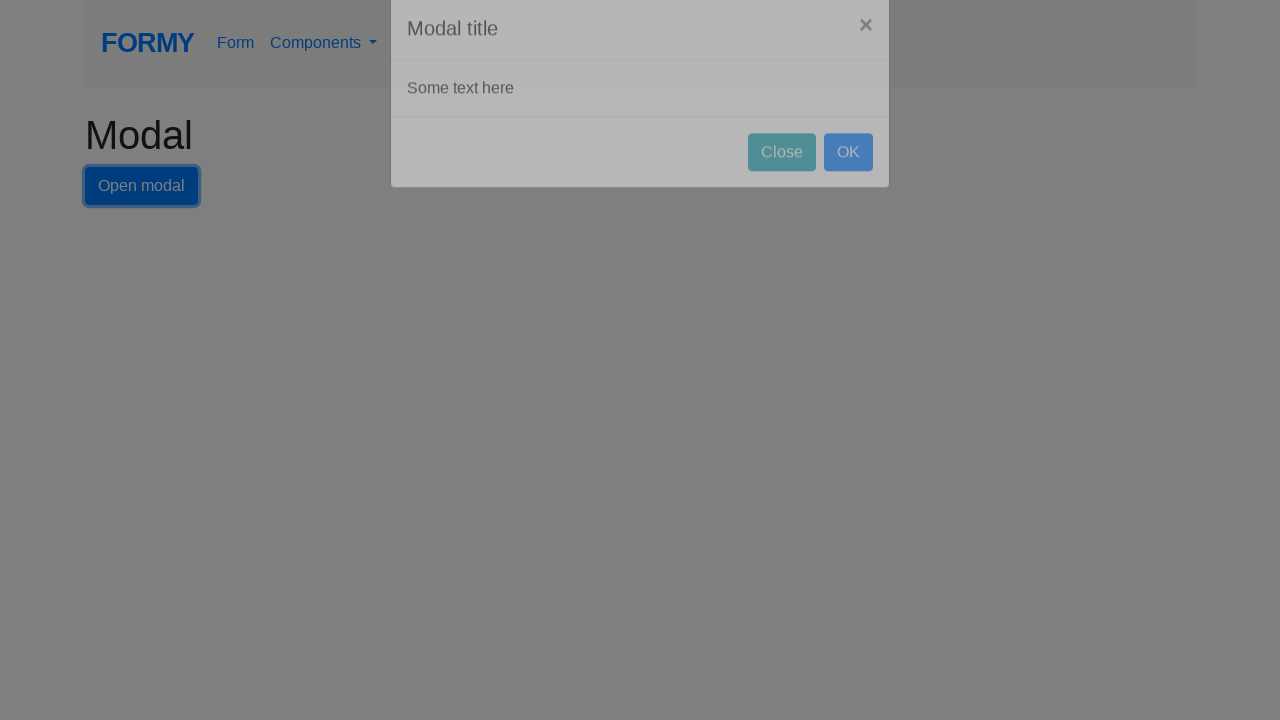

Clicked close button to close the modal at (782, 184) on #close-button
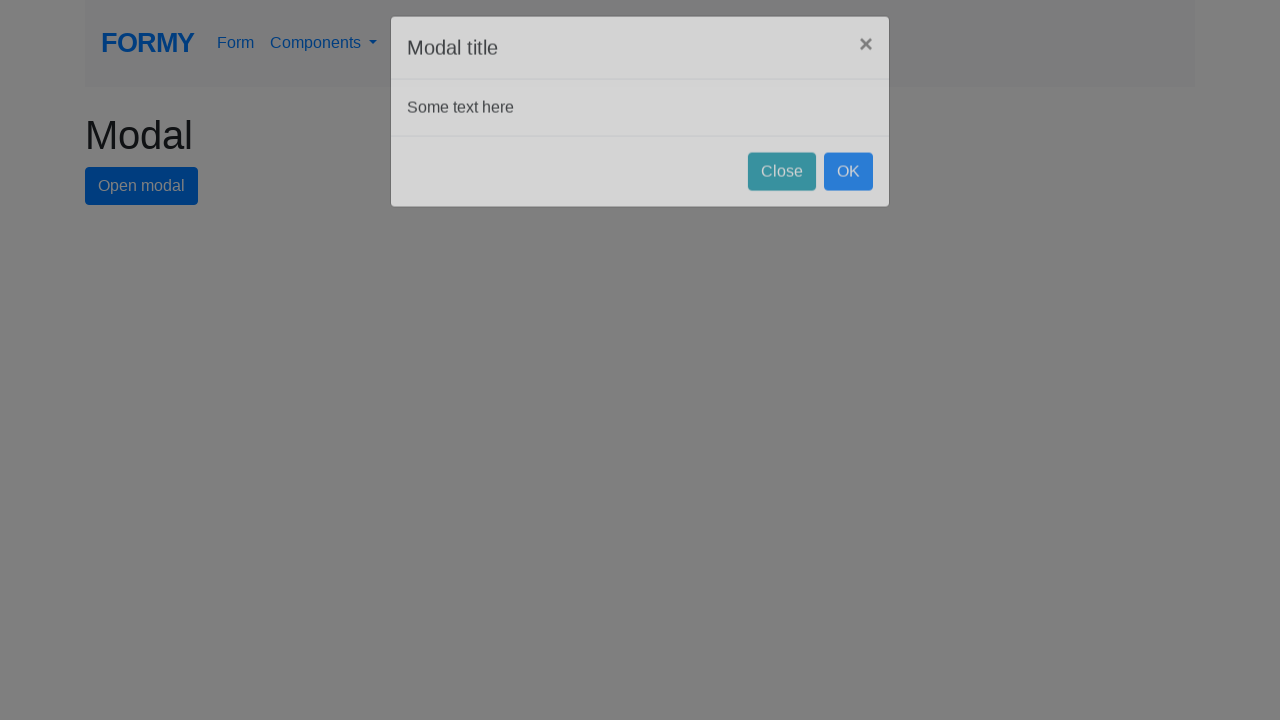

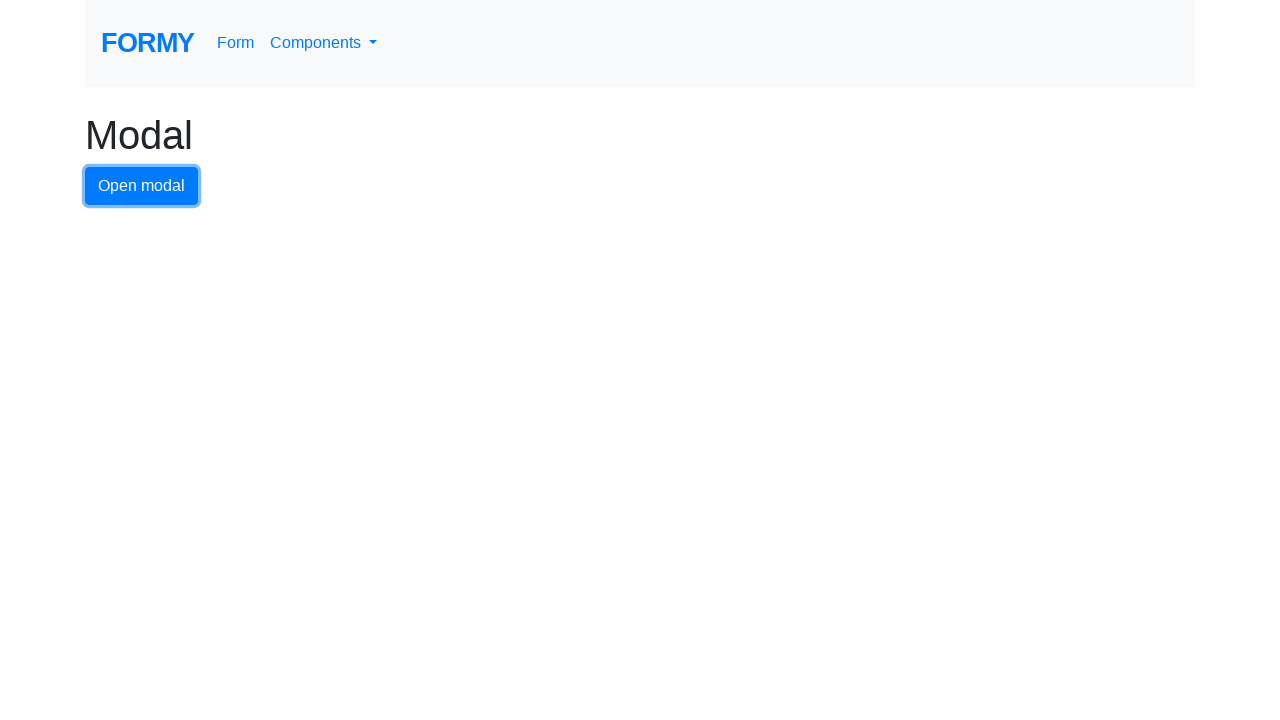